Tests page scrolling functionality by scrolling down, up, right, and left on the W3Schools JavaScript alert reference page

Starting URL: https://www.w3schools.com/jsref/met_win_alert.asp

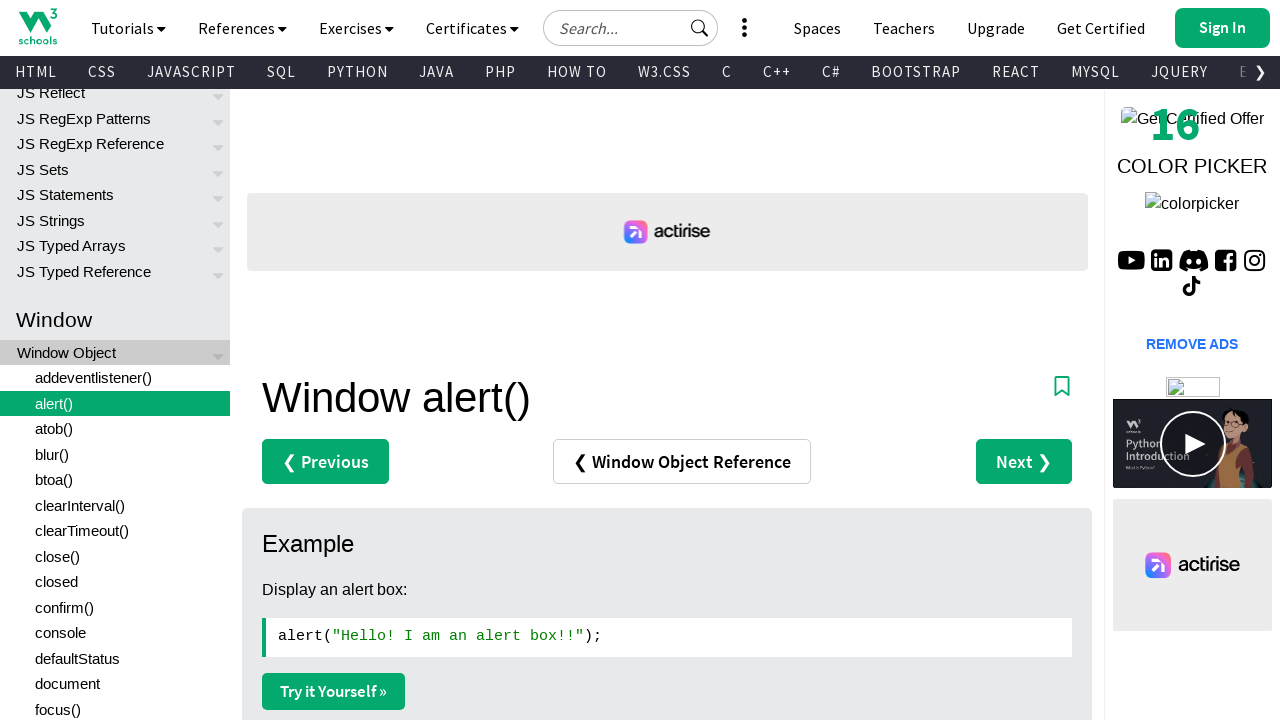

Scrolled down 2000 pixels on W3Schools JavaScript alert reference page
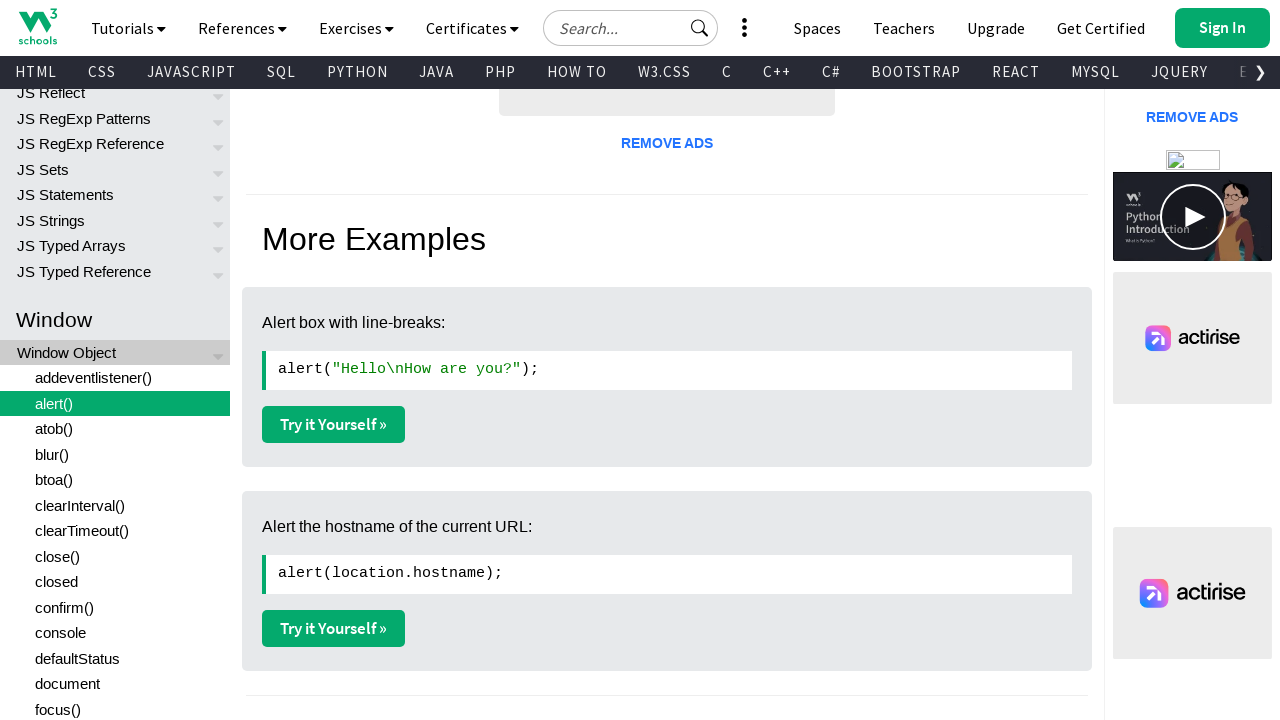

Scrolled up 1000 pixels
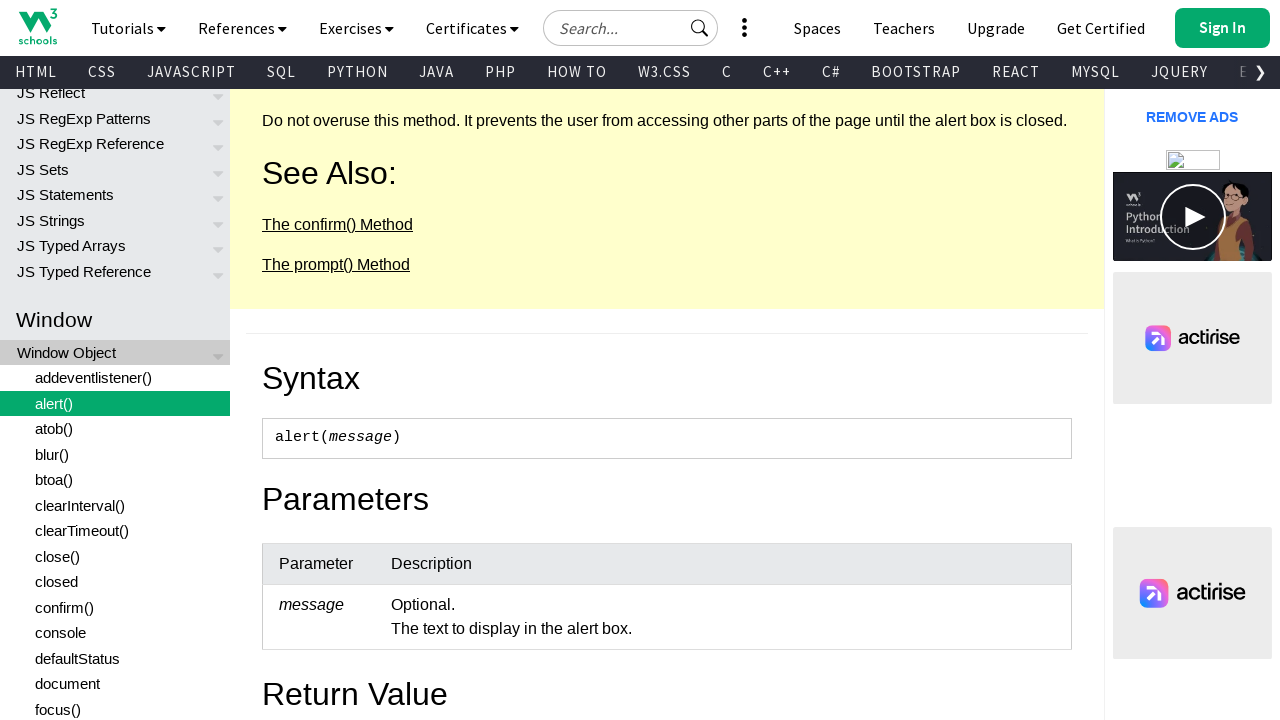

Scrolled right 1000 pixels
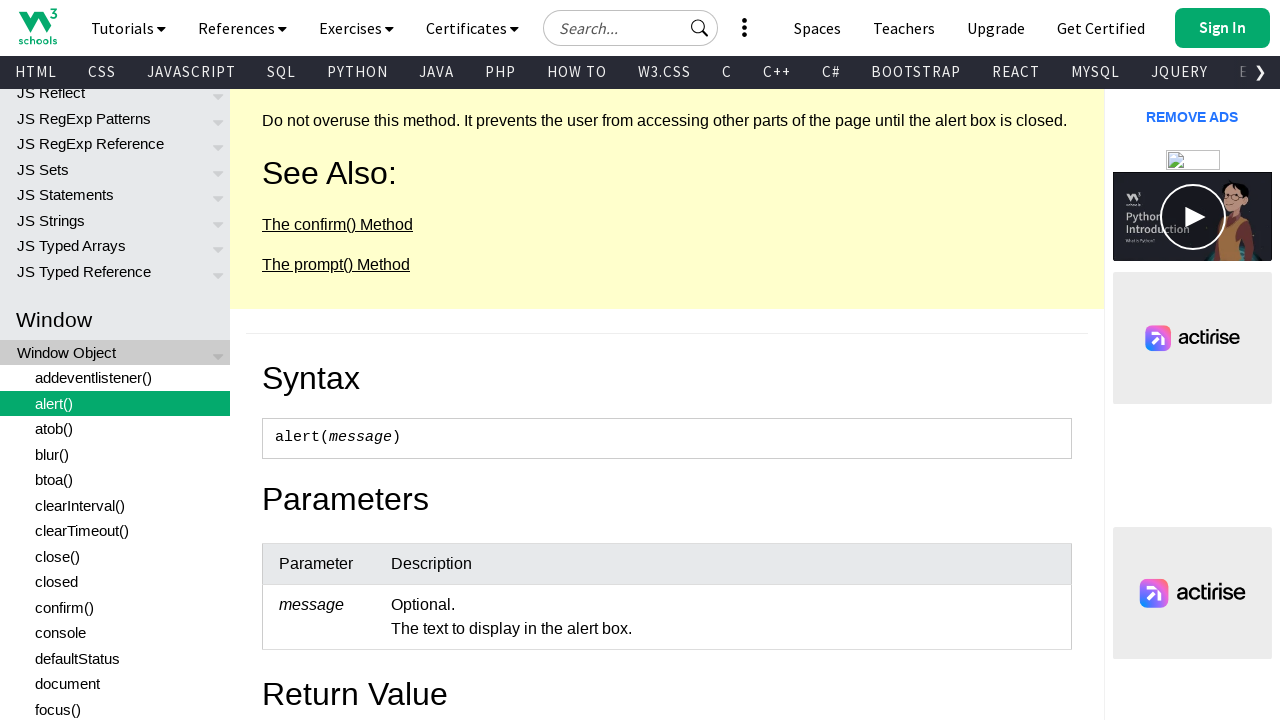

Scrolled left 1000 pixels
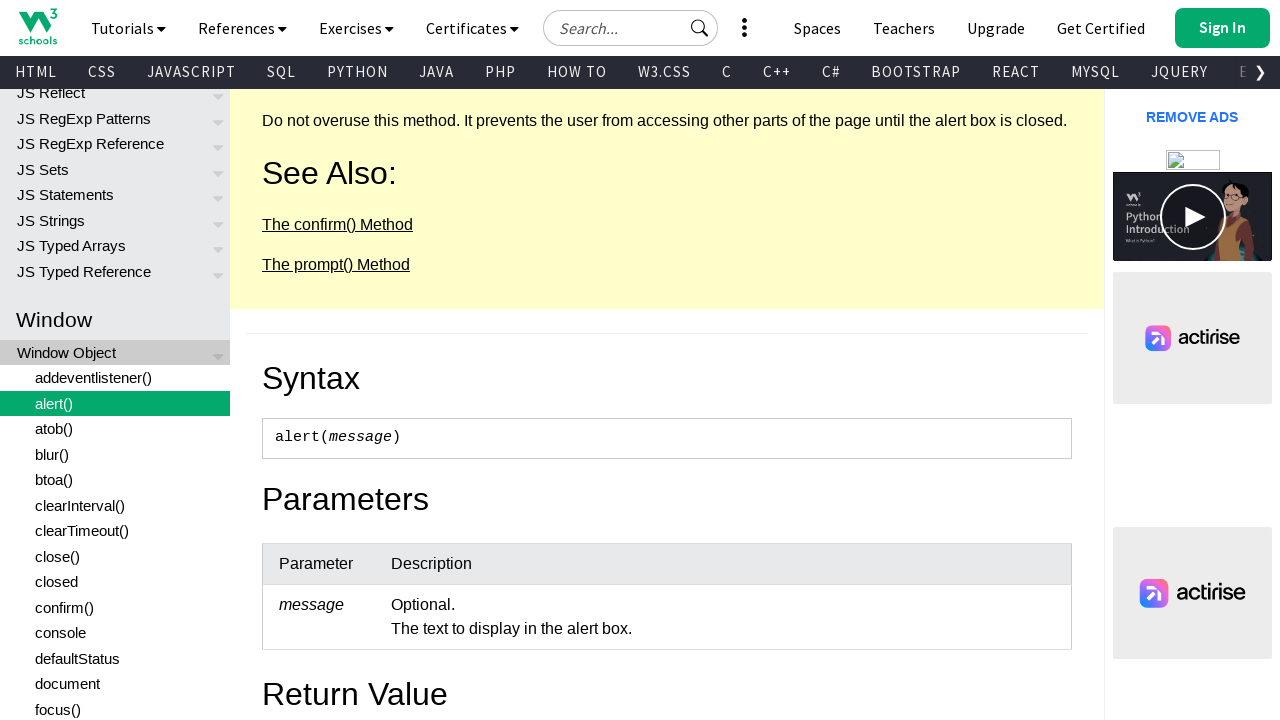

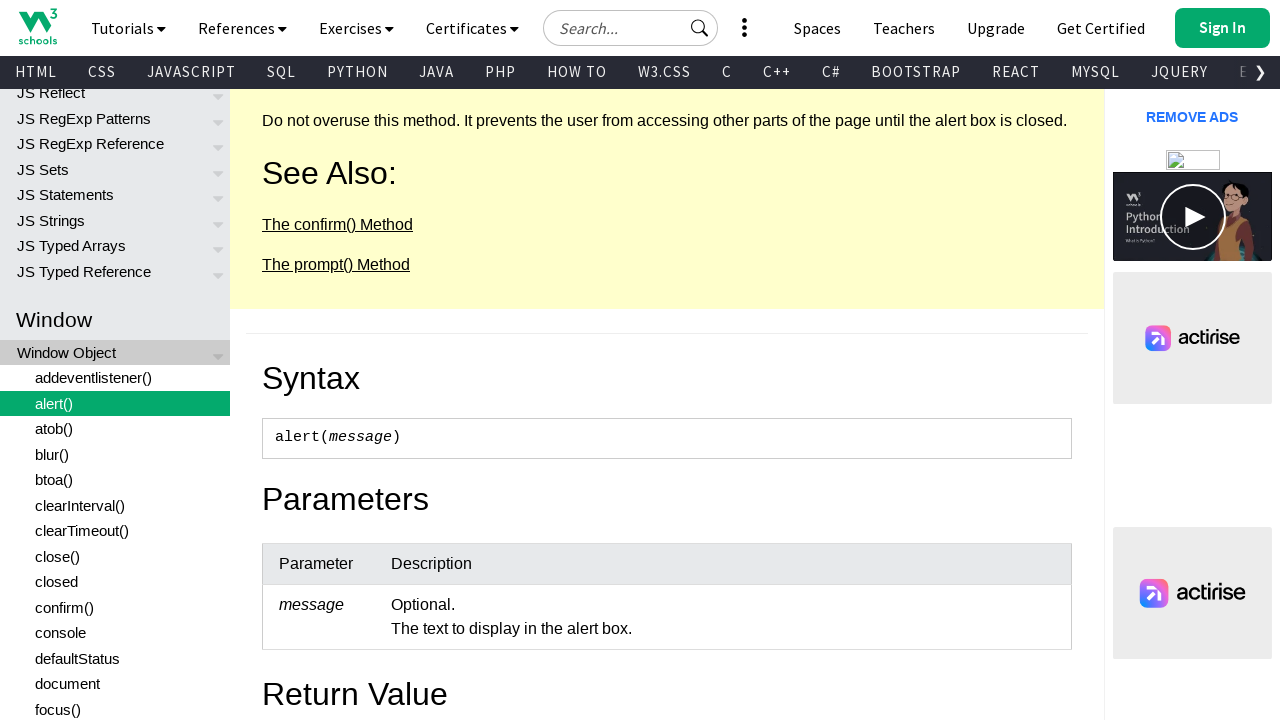